Tests clicking a checkbox and submitting the form, then verifies the checkbox state is reflected in form results

Starting URL: https://crossbrowsertesting.github.io/selenium_example_page.html

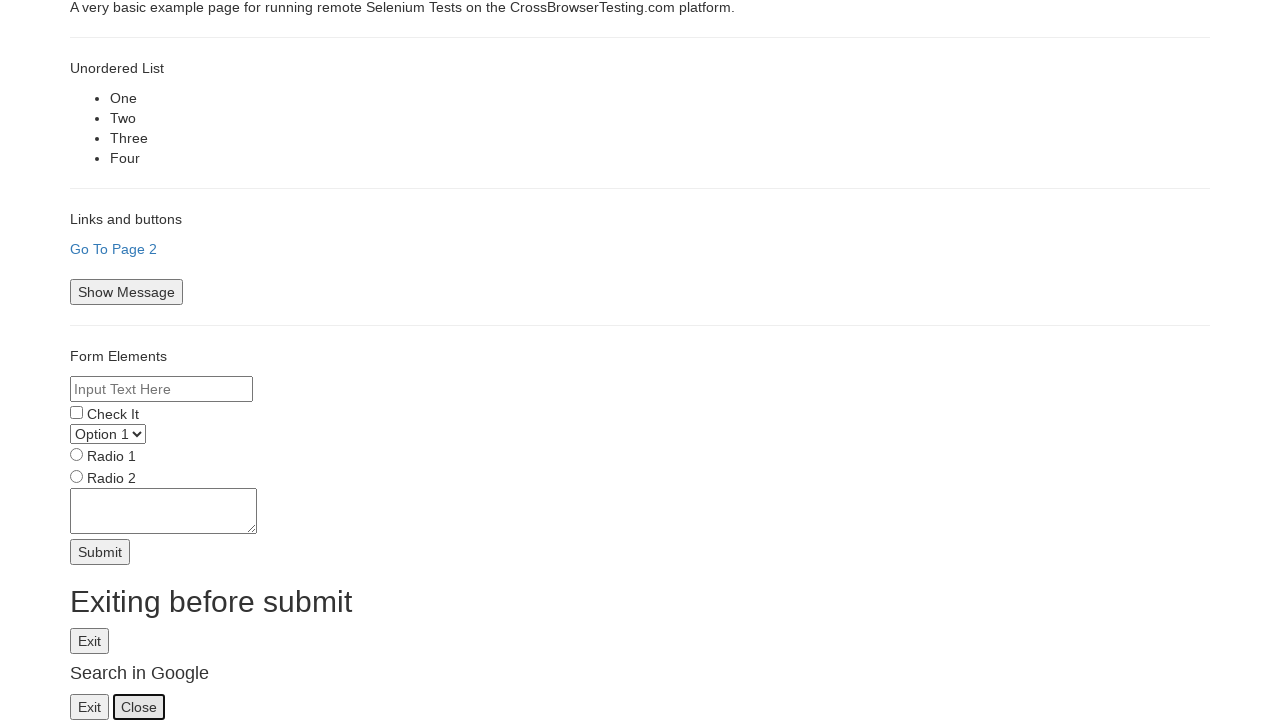

Clicked the checkbox at (76, 412) on input[name='checkbox']
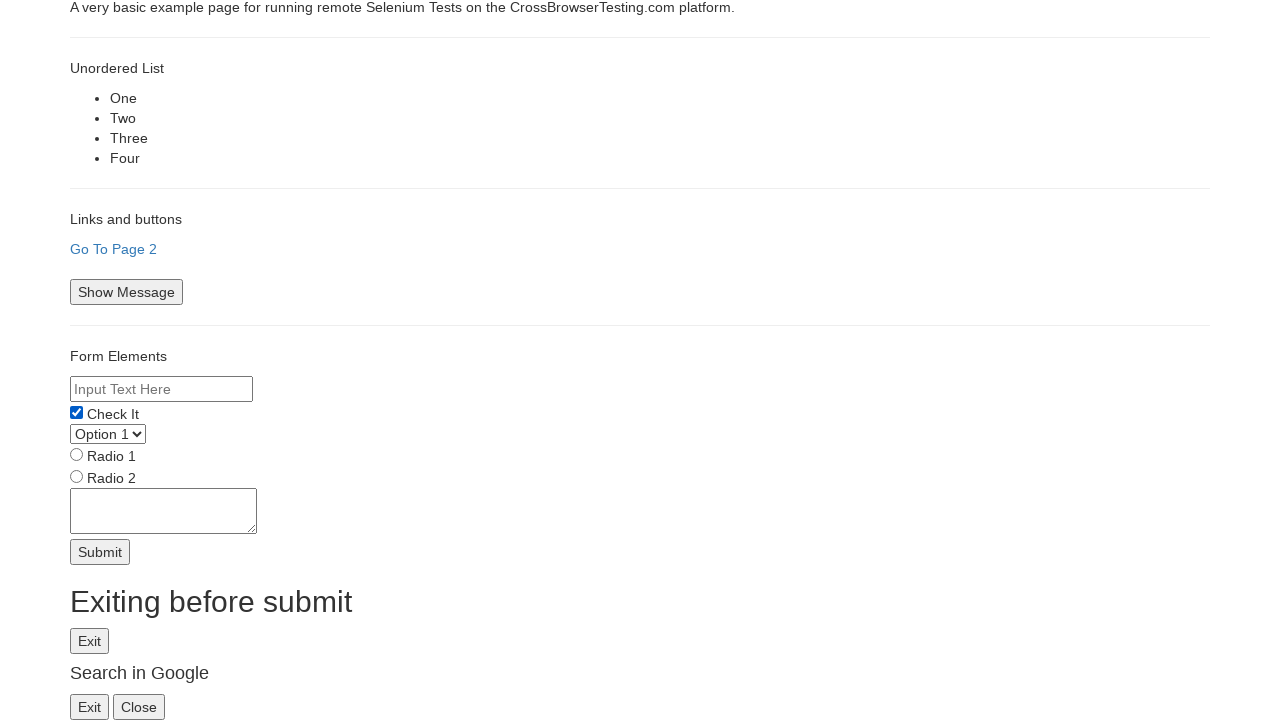

Clicked the submit button at (100, 552) on #submitbtn
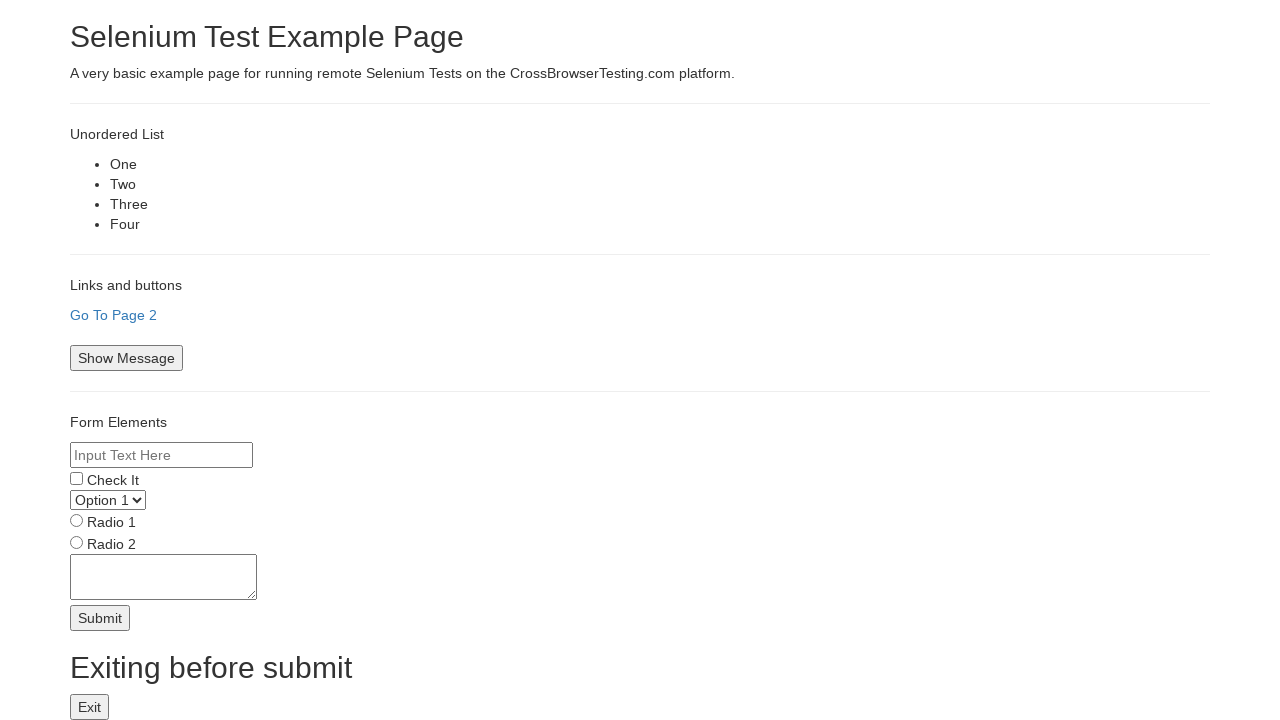

Form results loaded and visible
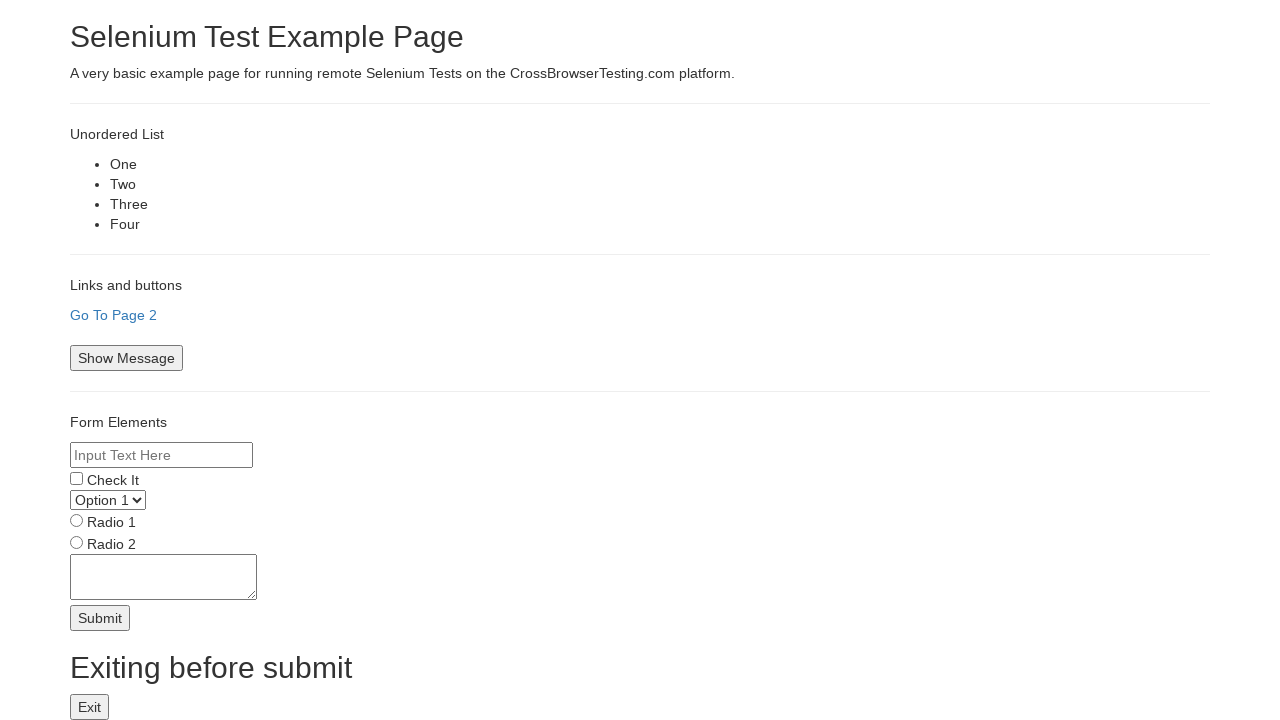

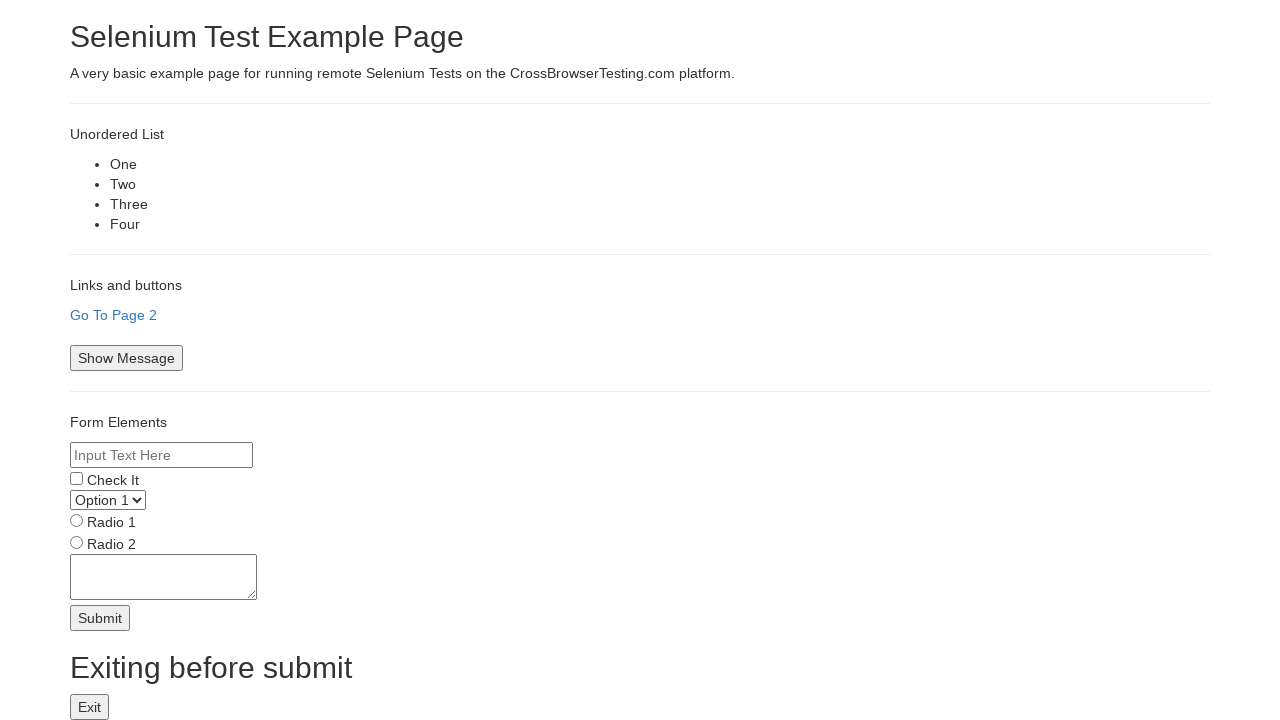